Tests editing a todo item by double-clicking, changing the text, and pressing Enter

Starting URL: https://demo.playwright.dev/todomvc

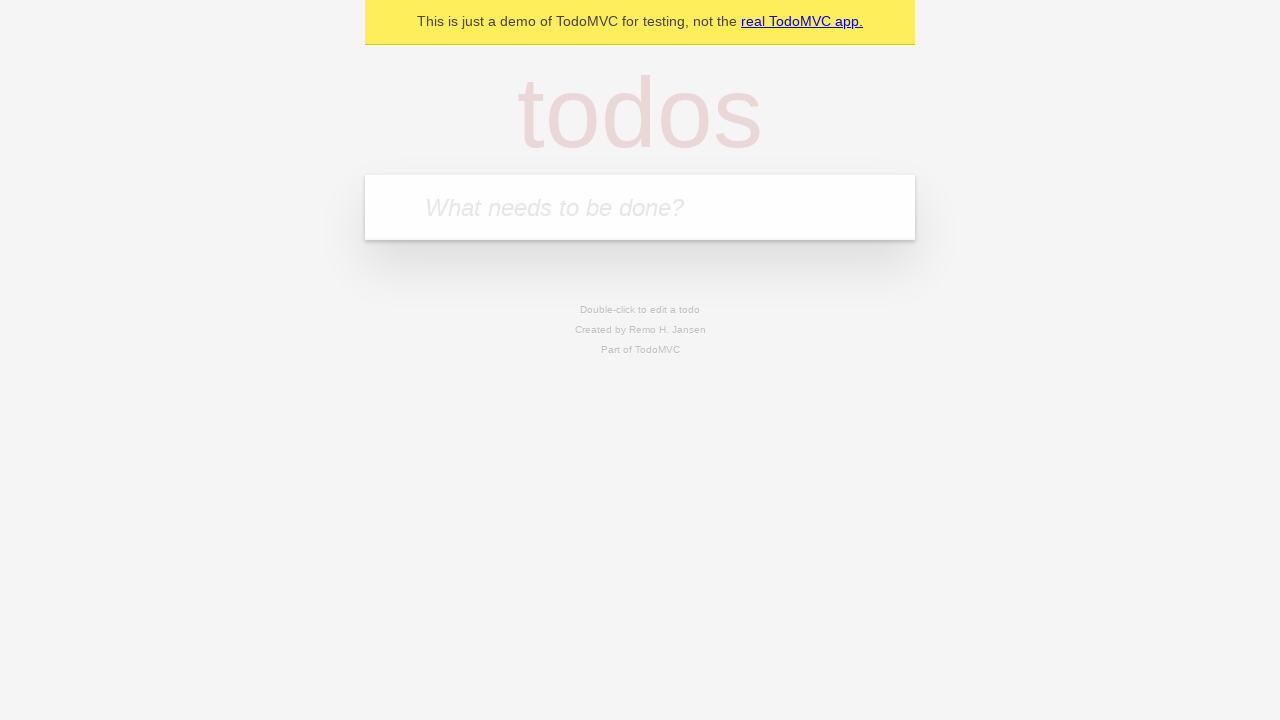

Filled new todo input with 'buy some cheese' on .new-todo
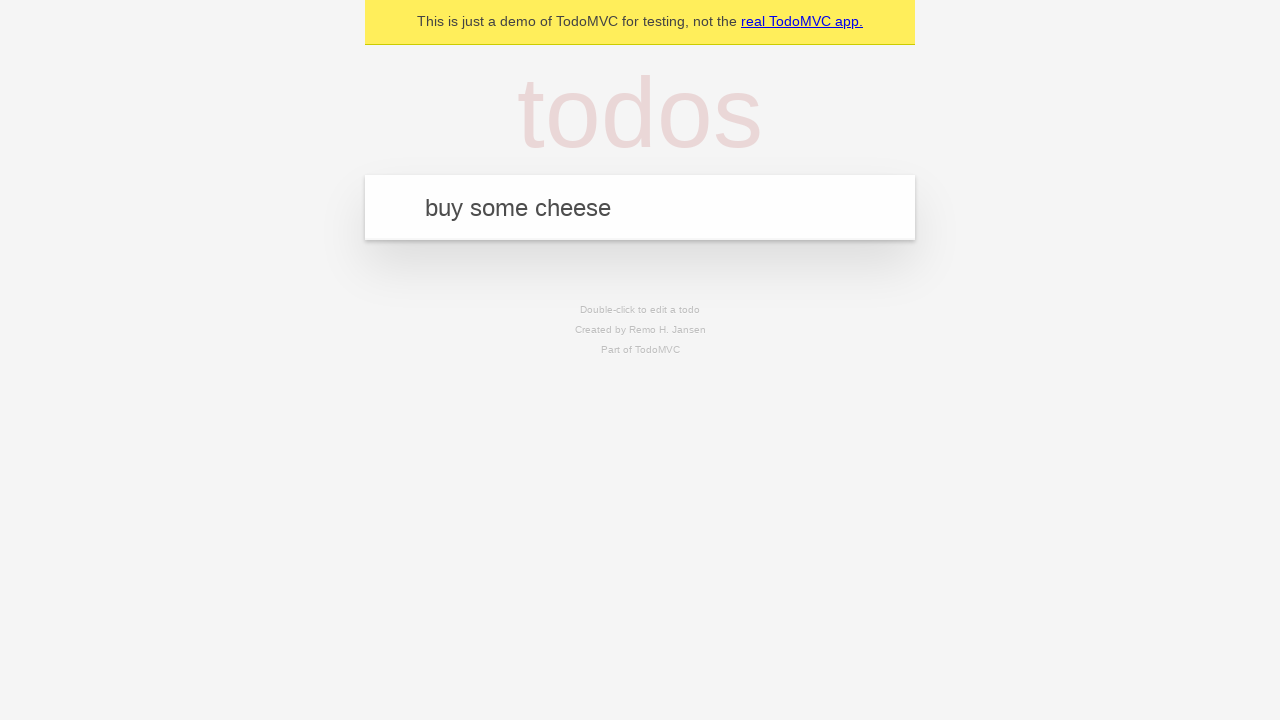

Pressed Enter to create first todo on .new-todo
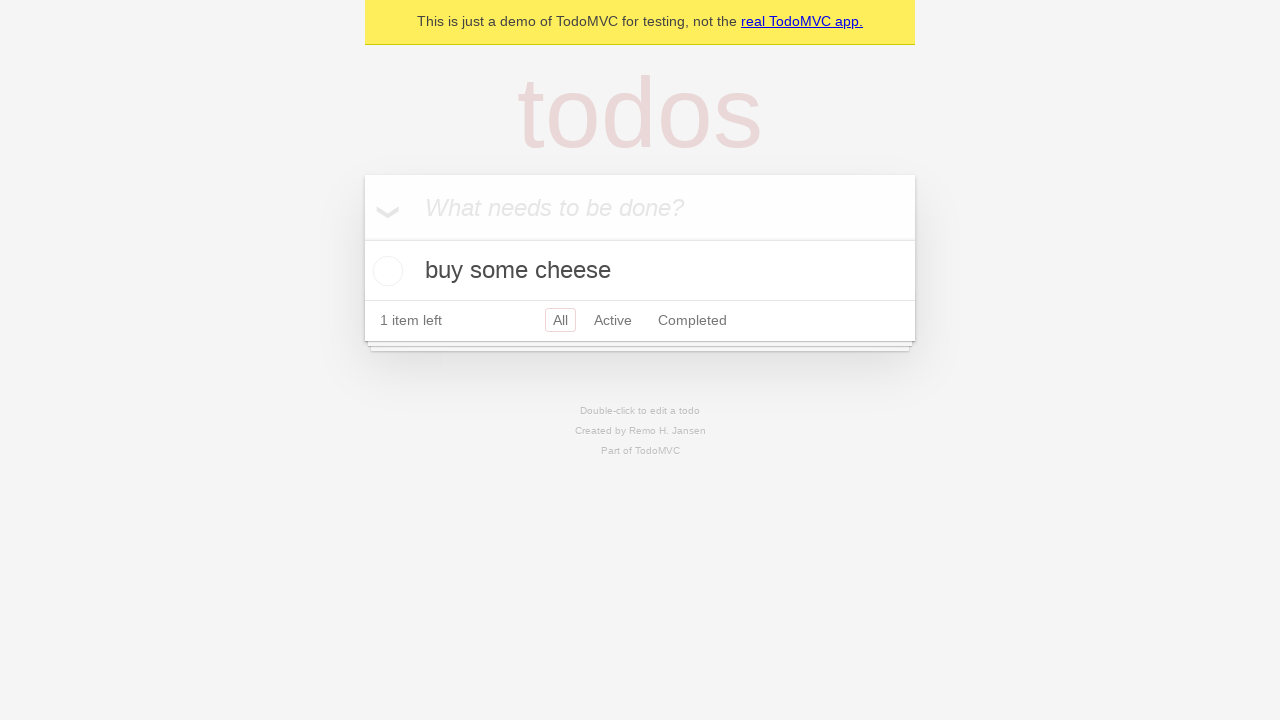

Filled new todo input with 'feed the cat' on .new-todo
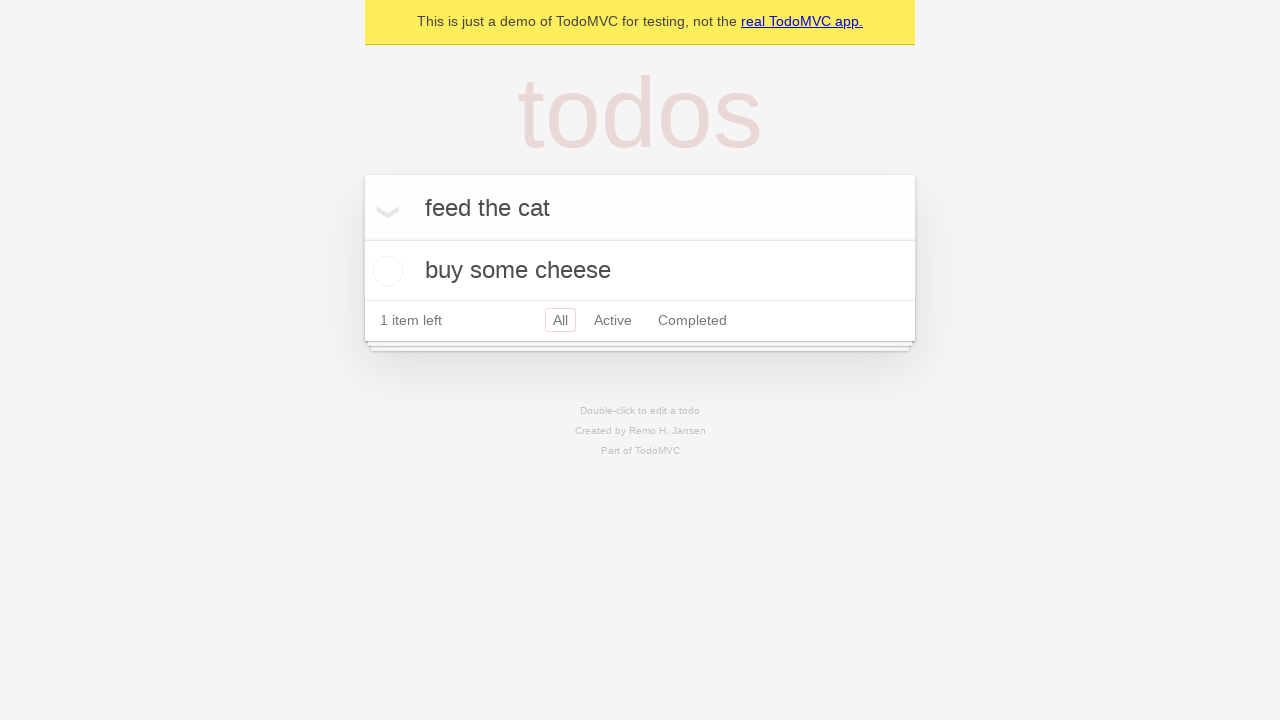

Pressed Enter to create second todo on .new-todo
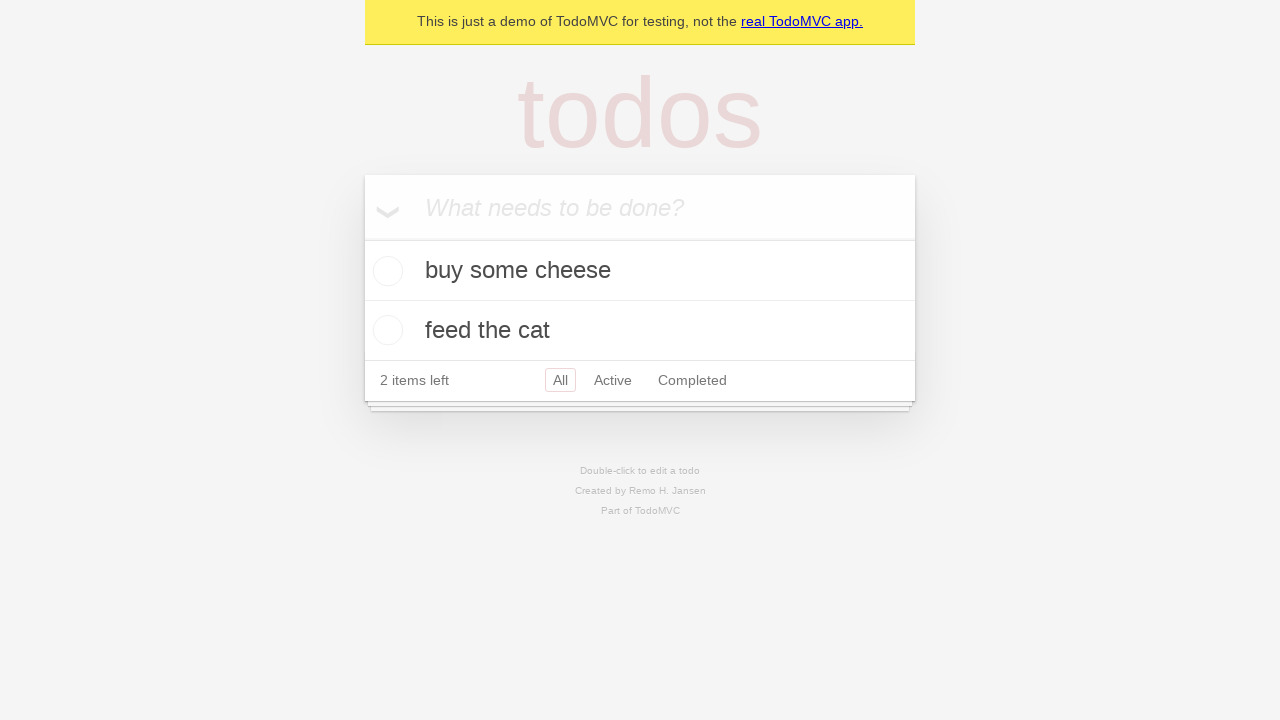

Filled new todo input with 'book a doctors appointment' on .new-todo
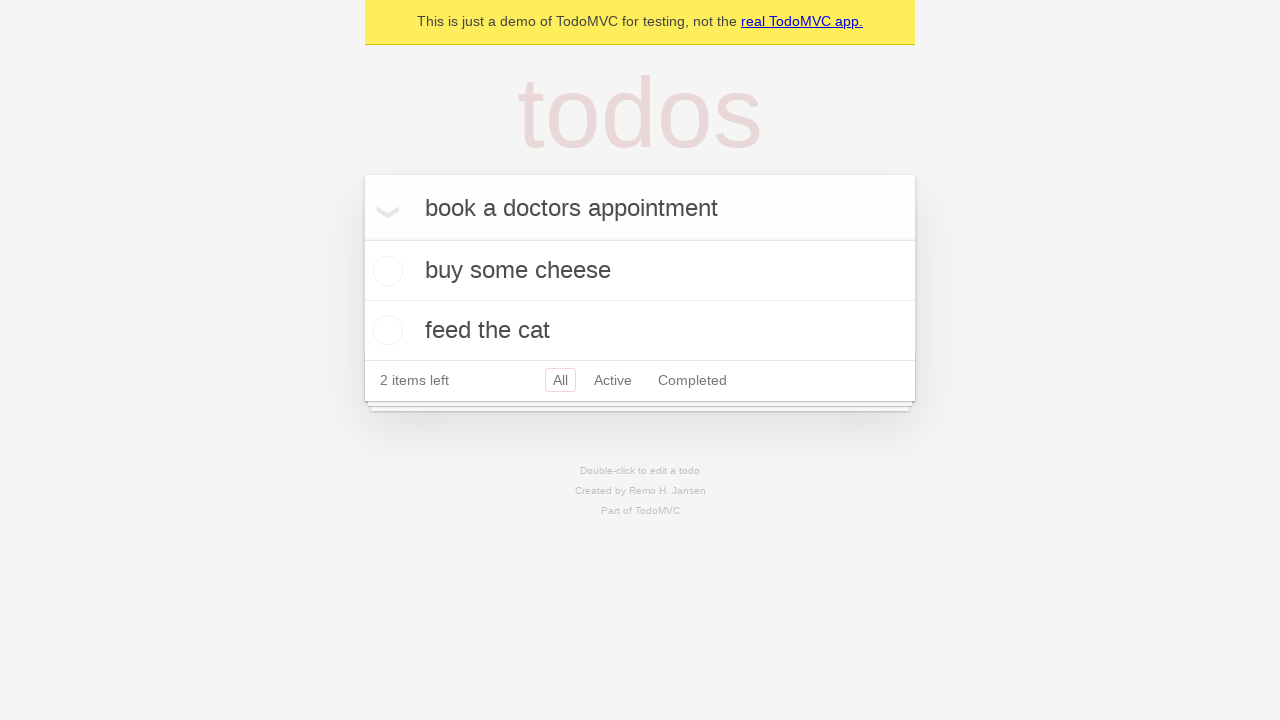

Pressed Enter to create third todo on .new-todo
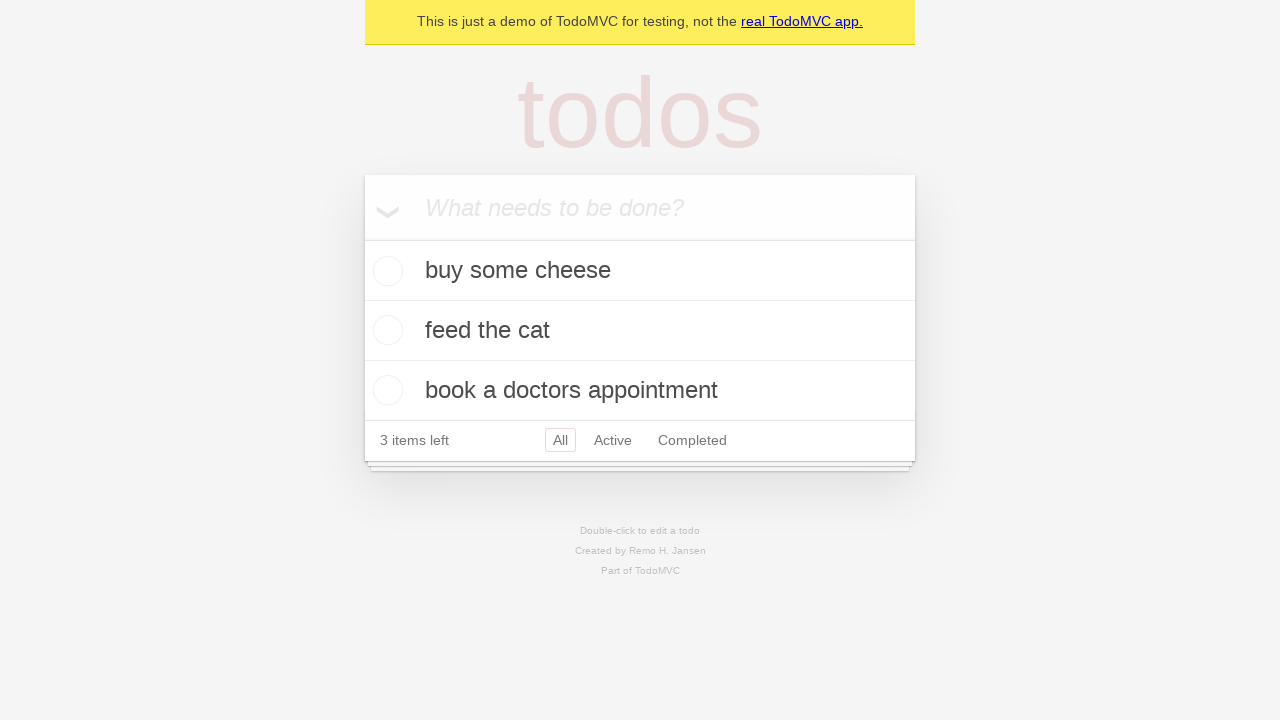

Double-clicked second todo item to enter edit mode at (640, 331) on .todo-list li >> nth=1
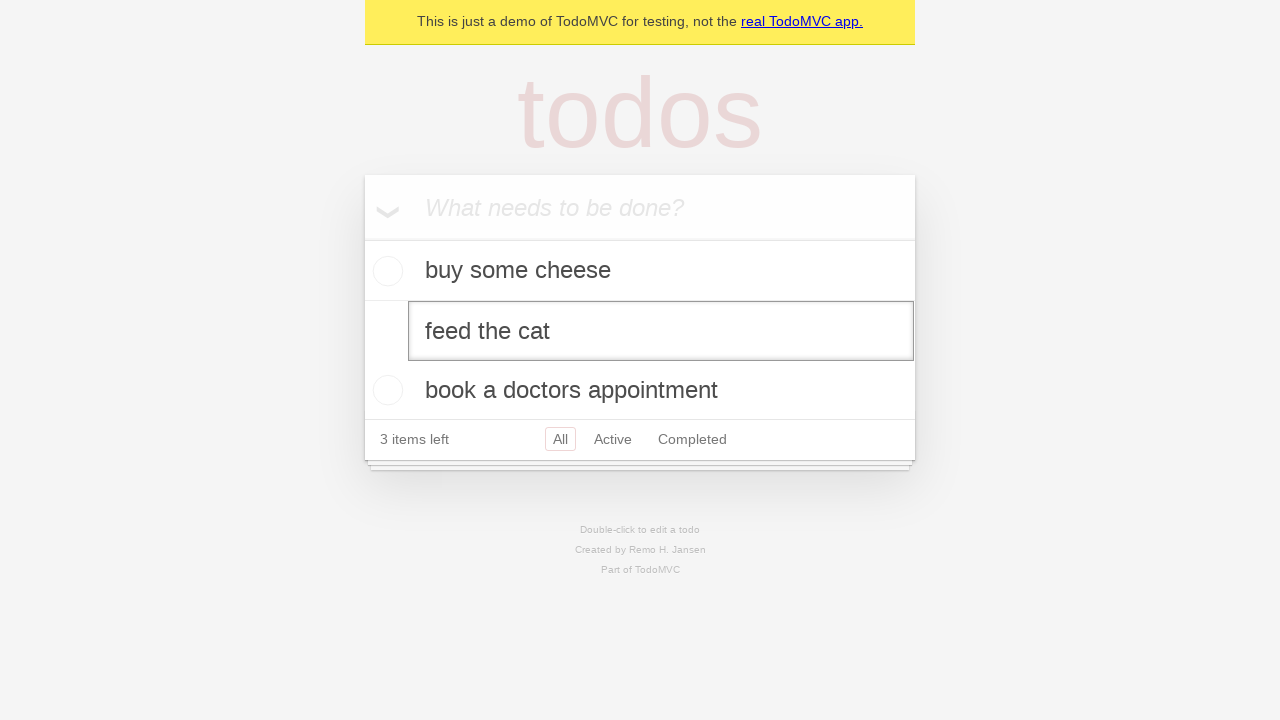

Changed todo text to 'buy some sausages' on .todo-list li >> nth=1 >> .edit
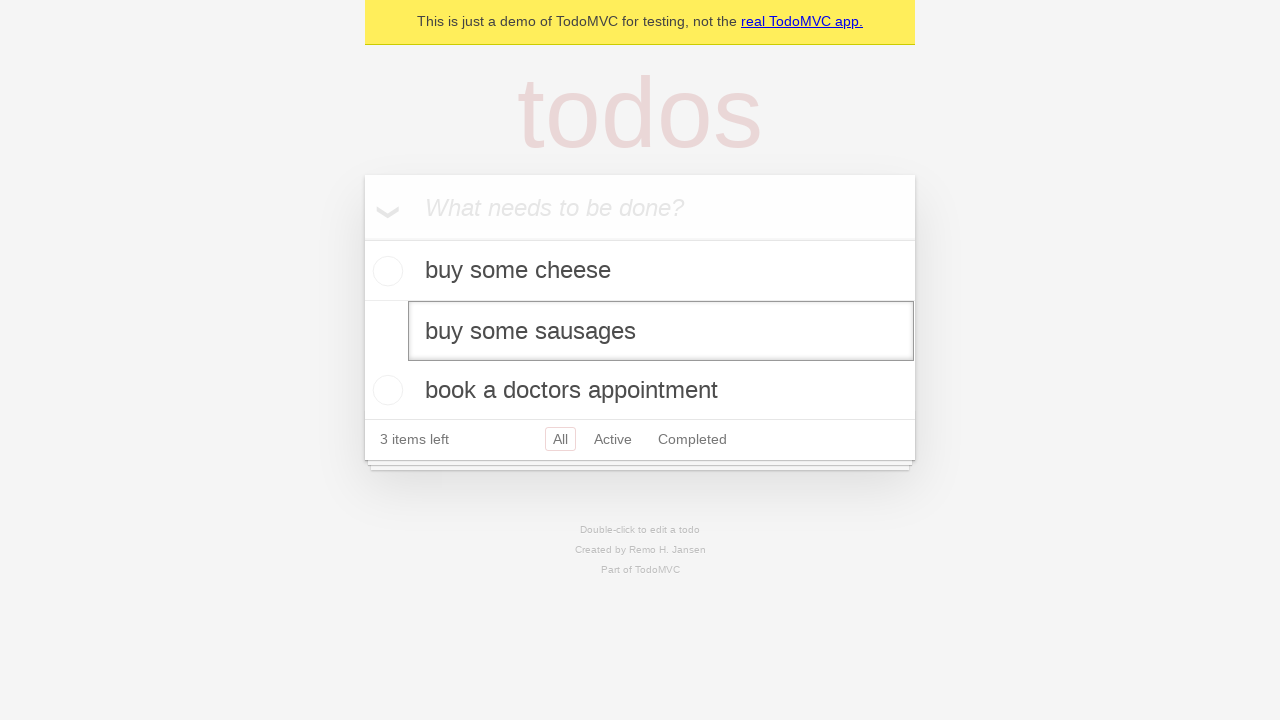

Pressed Enter to confirm edit and save new todo text on .todo-list li >> nth=1 >> .edit
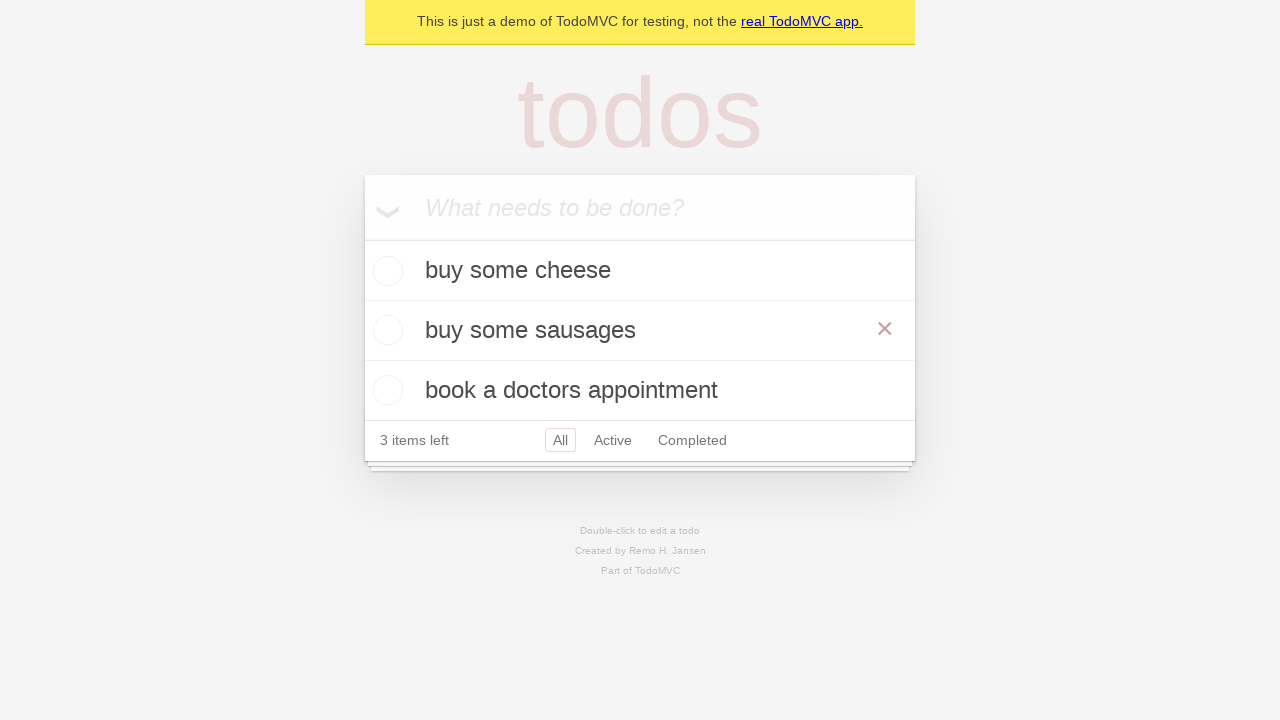

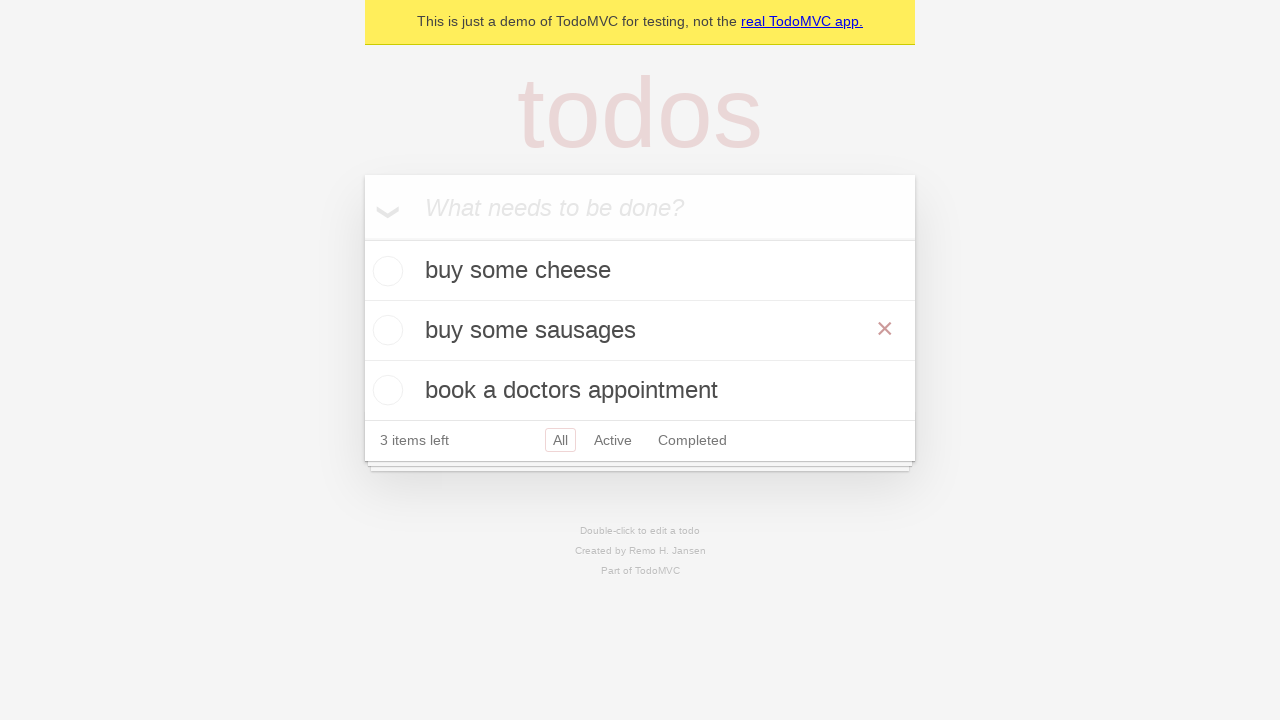